Tests drag and drop by offset action, dragging an element to specific coordinates

Starting URL: https://crossbrowsertesting.github.io/drag-and-drop

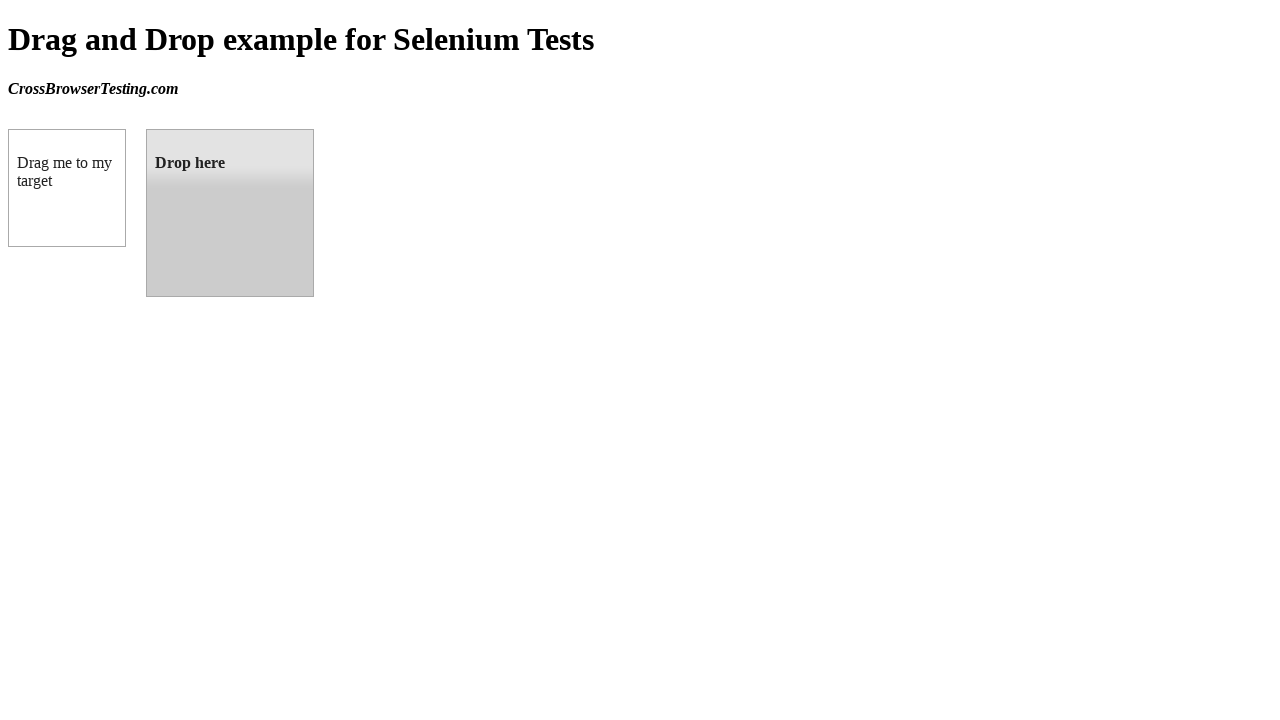

Located draggable element
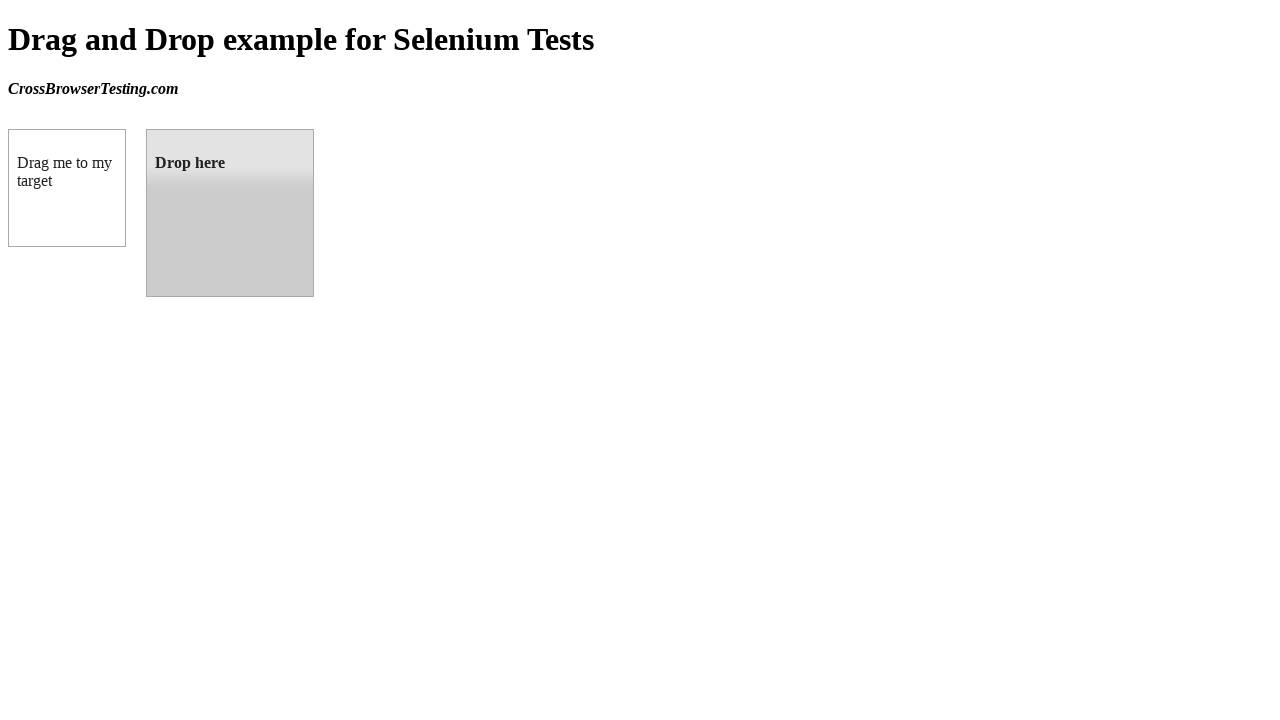

Located droppable target element
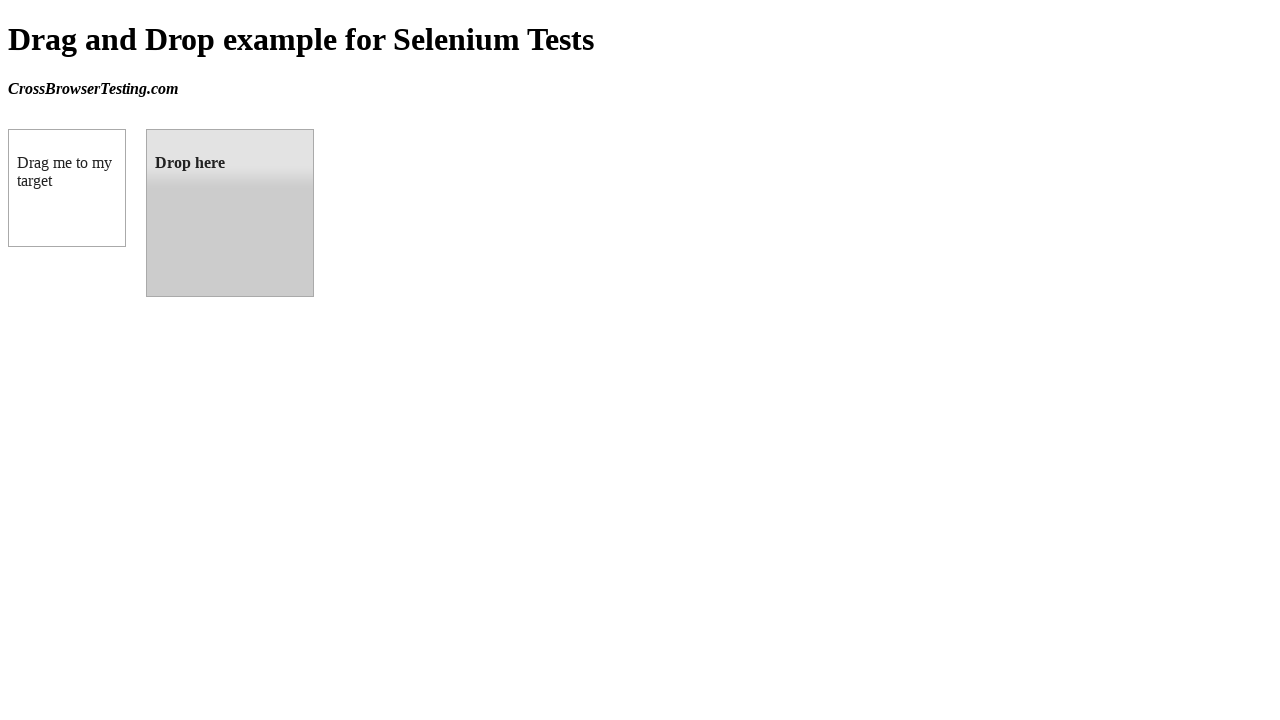

Retrieved bounding box of target element
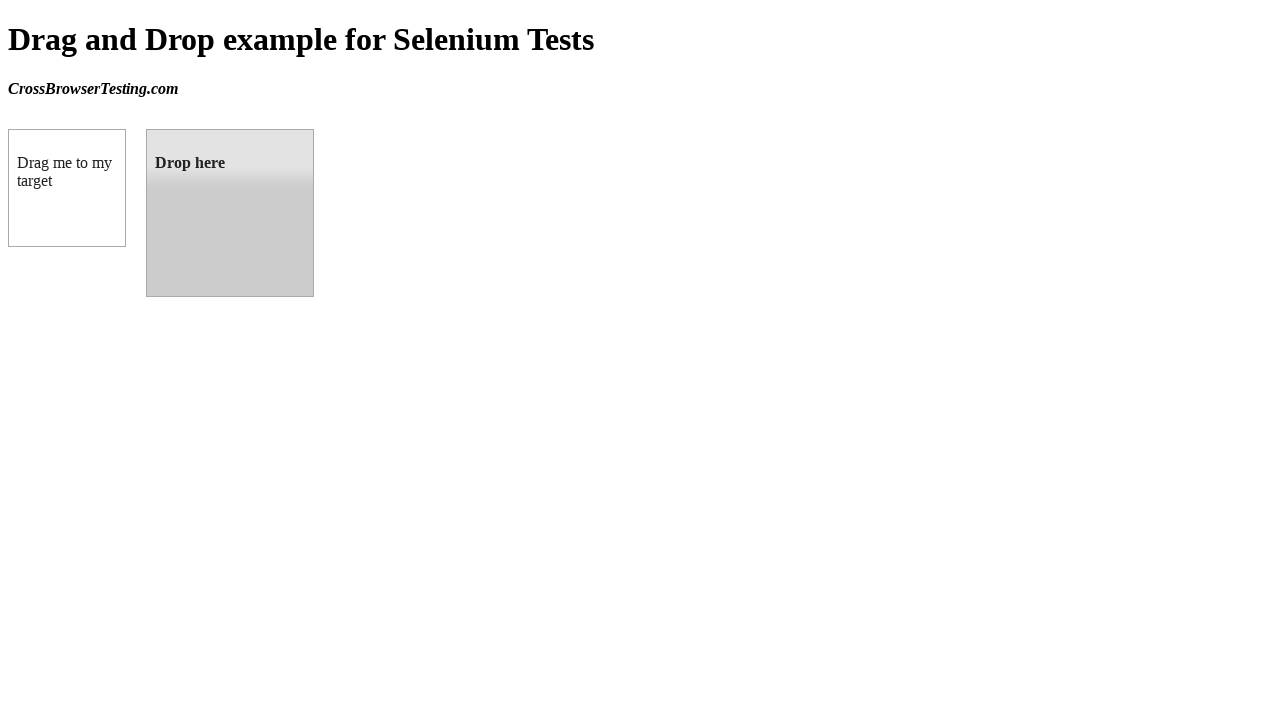

Dragged draggable element to droppable target element at (230, 213)
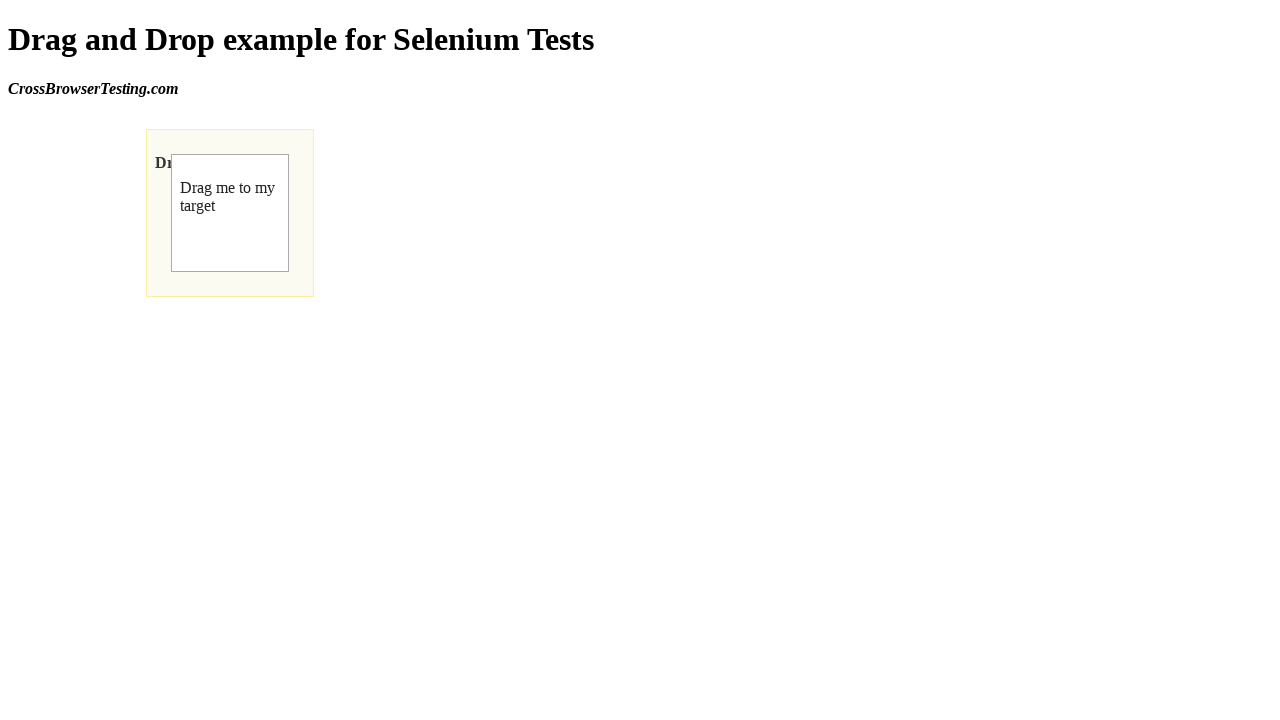

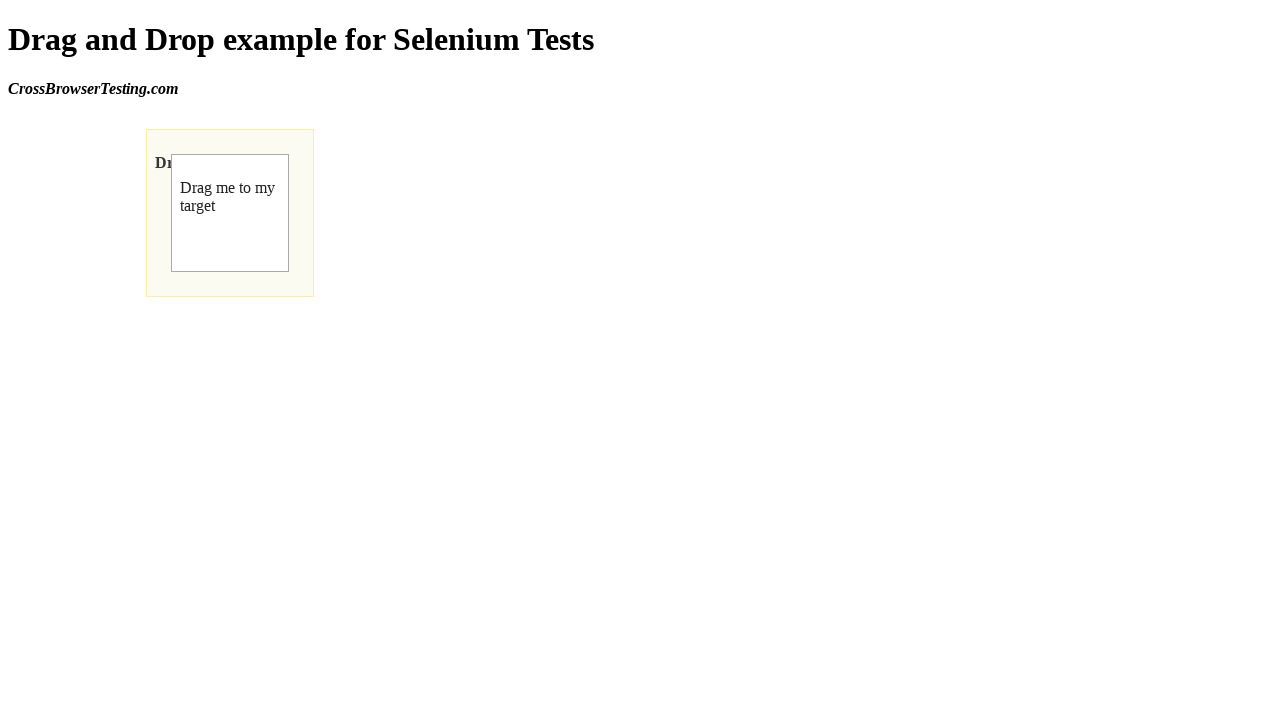